Tests pagination functionality on Quotes to Scrape by clicking through multiple pages using the Next button

Starting URL: http://quotes.toscrape.com/

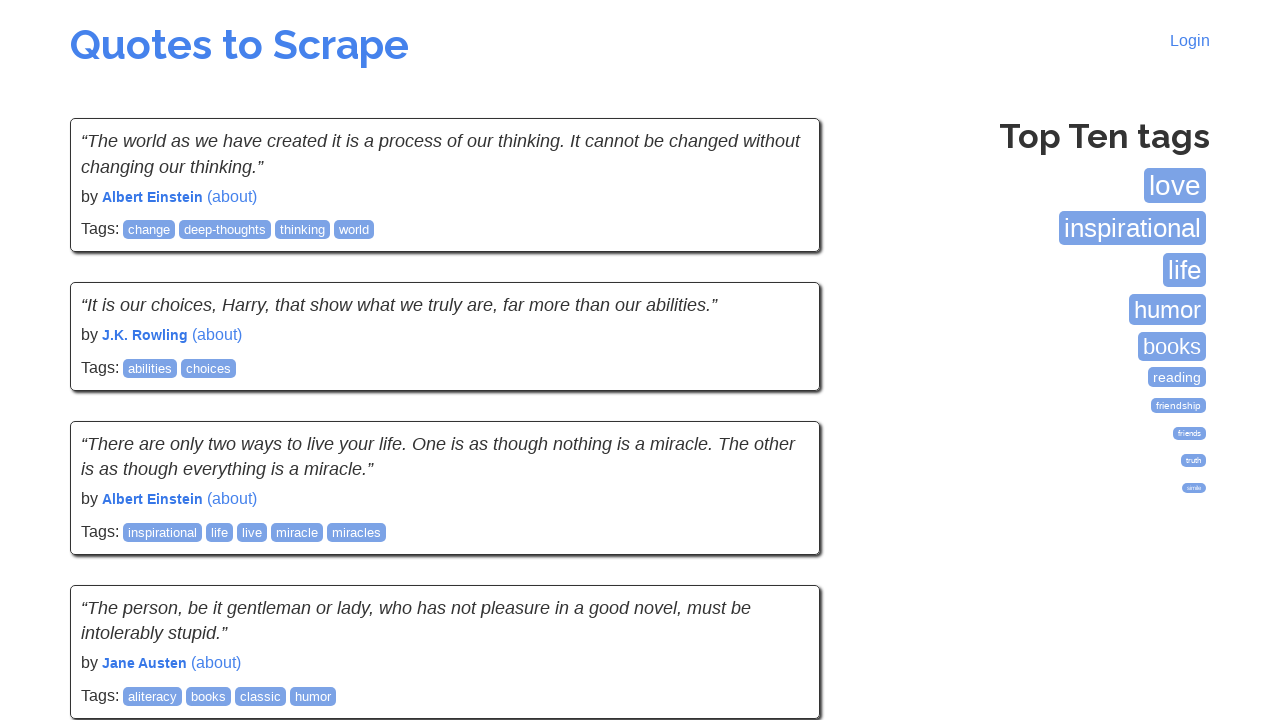

Waited for quotes to load on first page
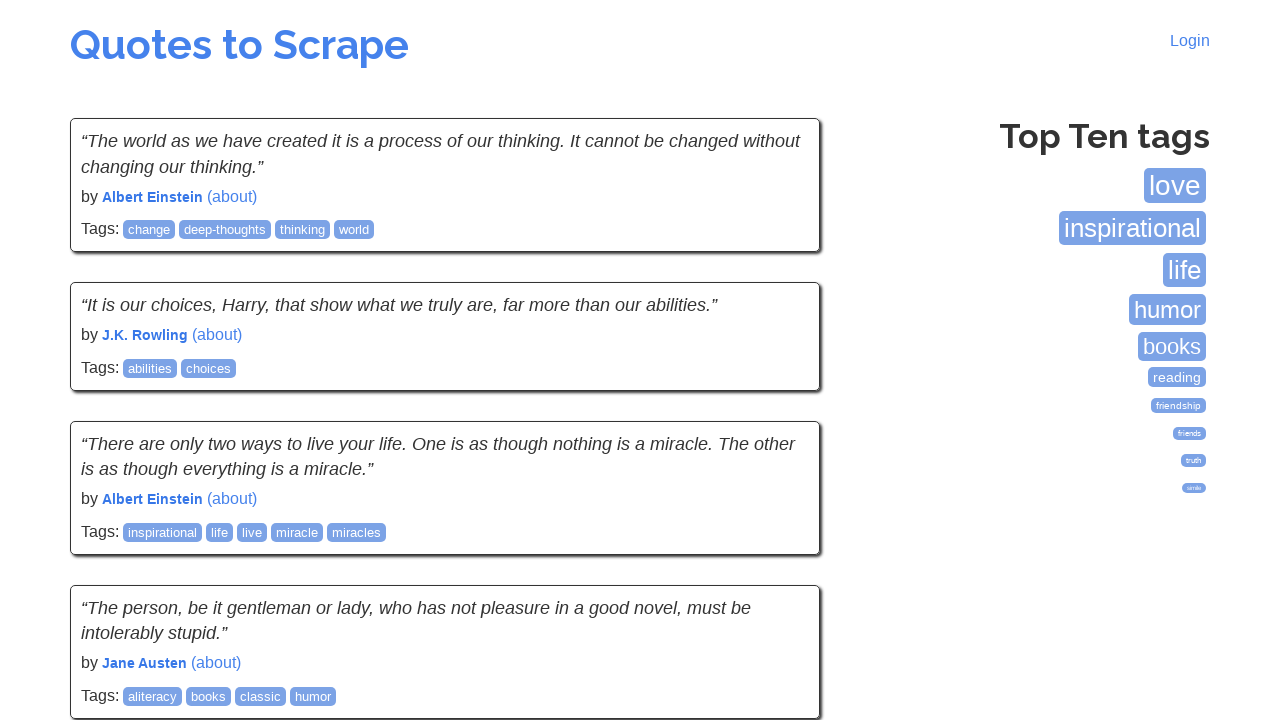

Clicked Next button to navigate to page 2 at (778, 542) on a:has-text('Next')
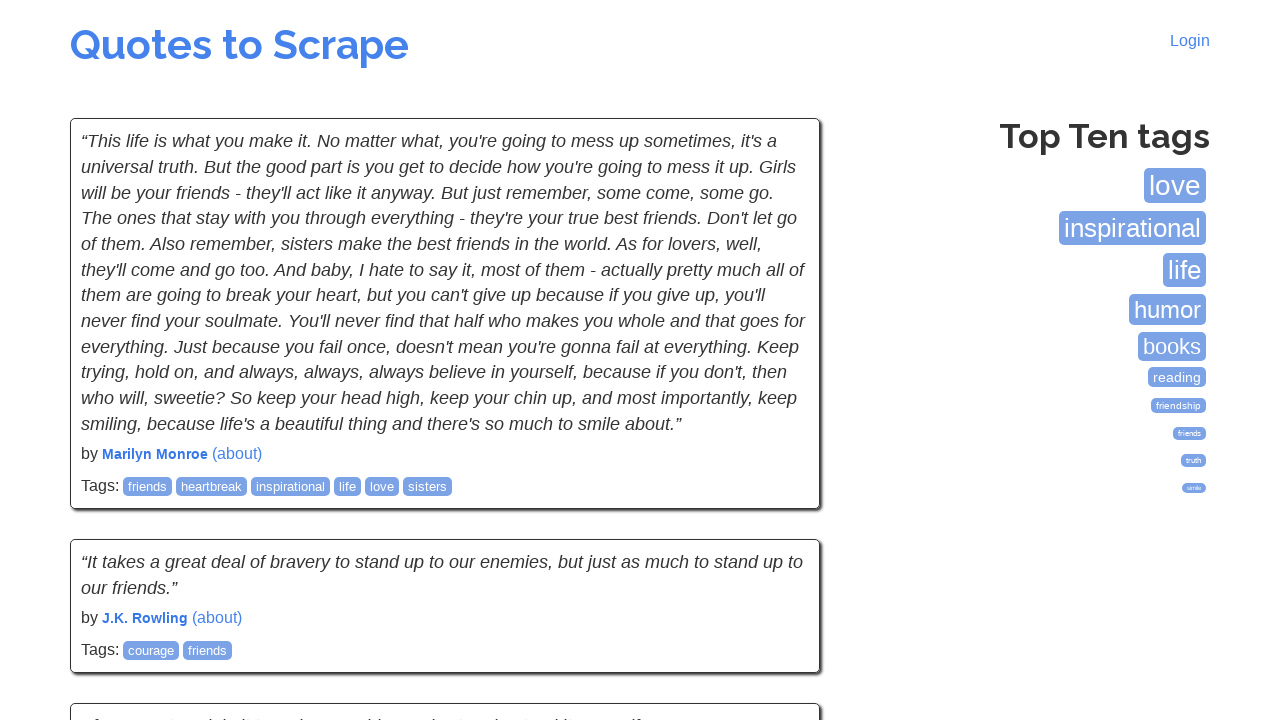

Waited for quotes to load on page 2
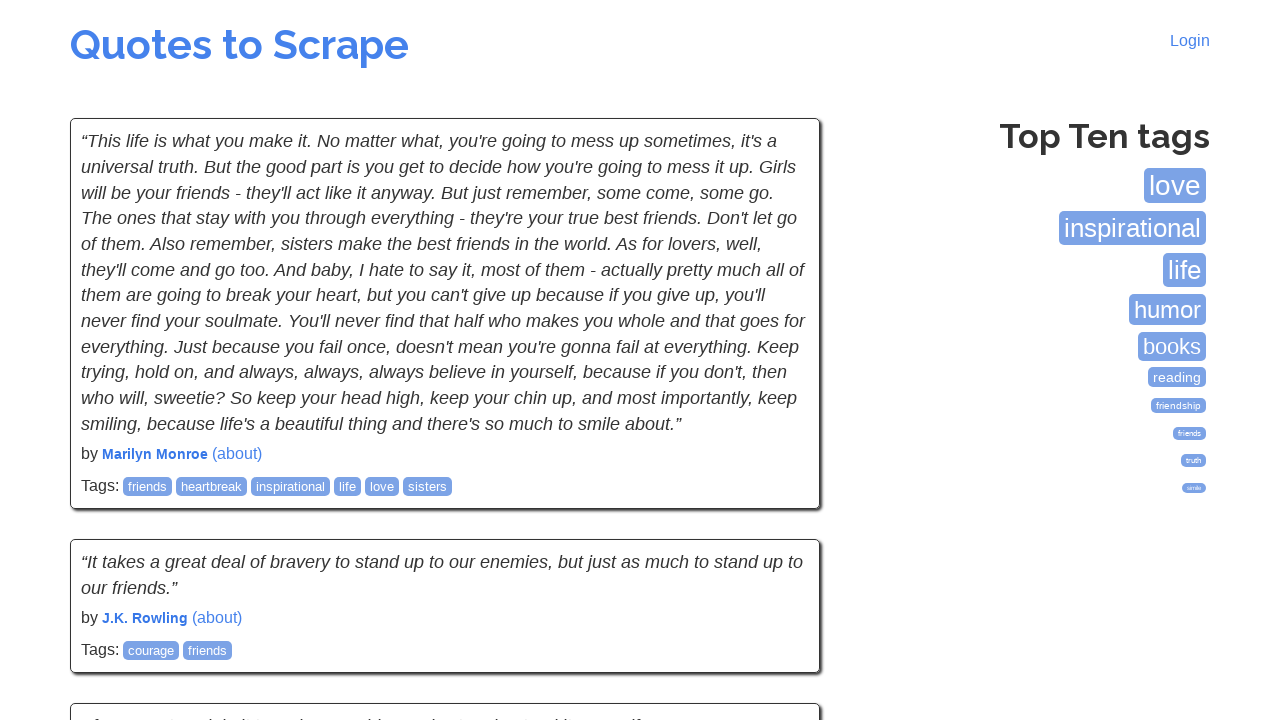

Clicked Next button to navigate to page 3 at (778, 542) on a:has-text('Next')
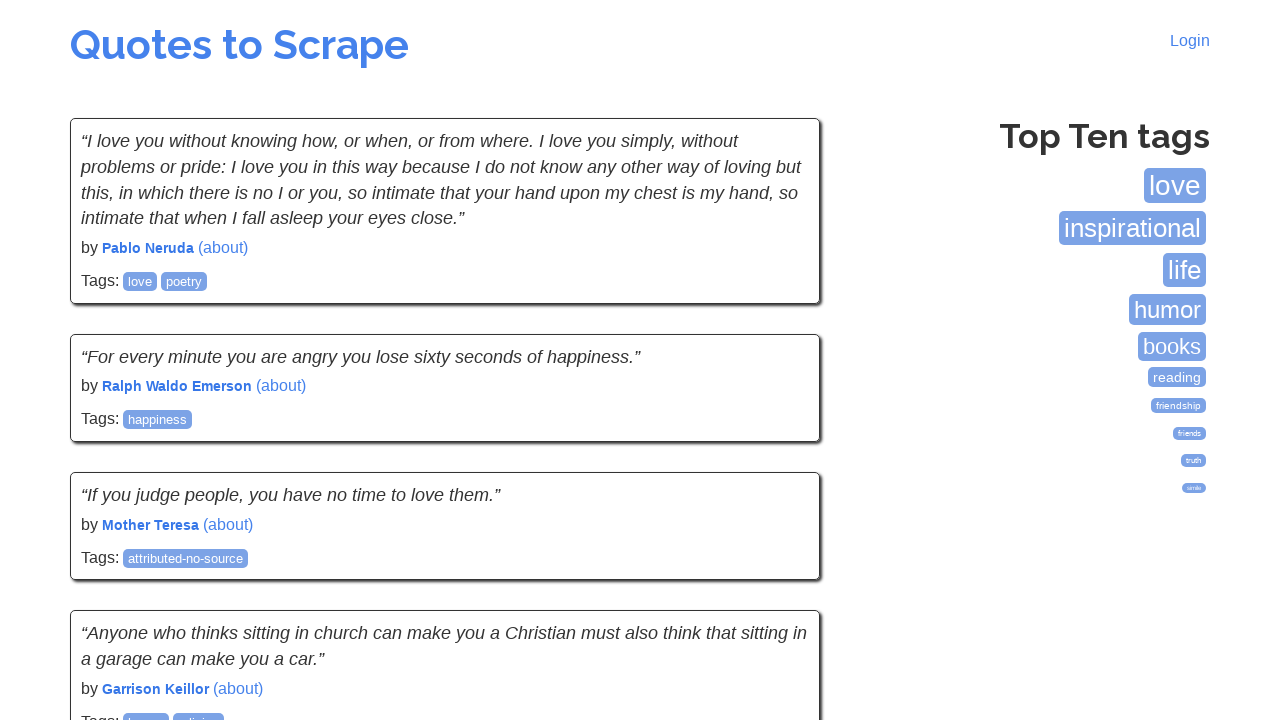

Waited for quotes to load on page 3
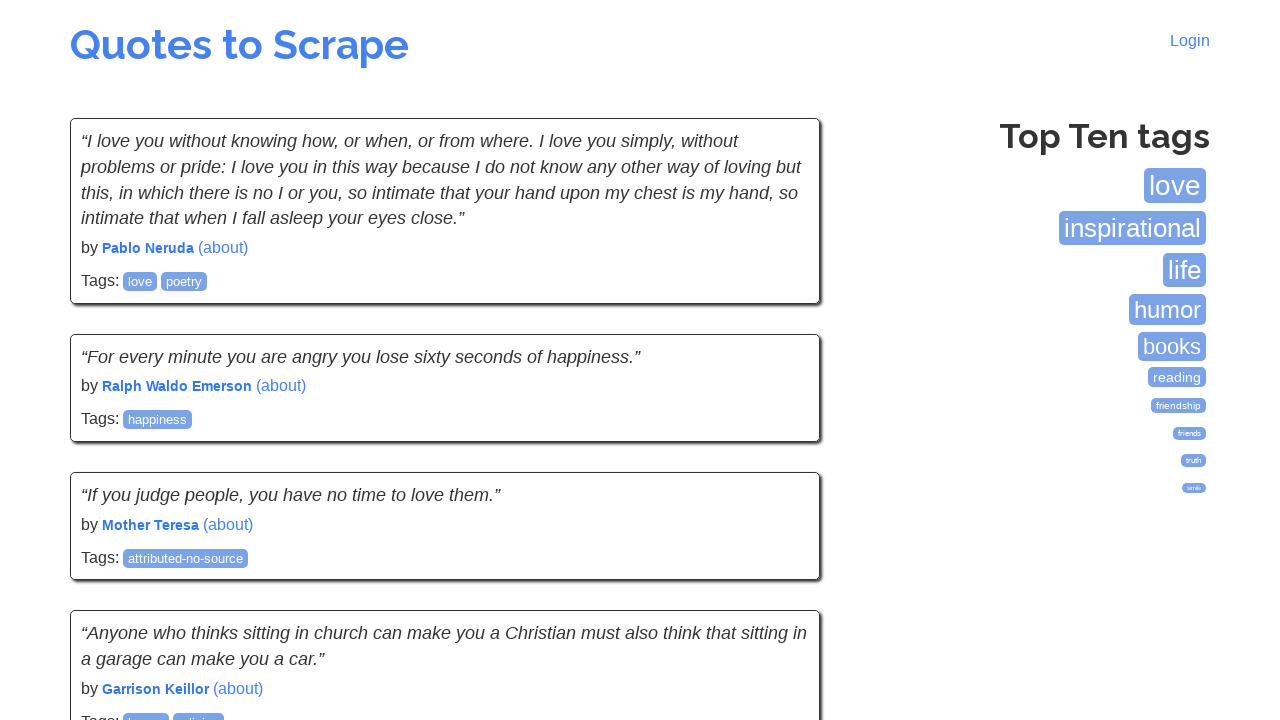

Clicked Next button to navigate to page 4 at (778, 542) on a:has-text('Next')
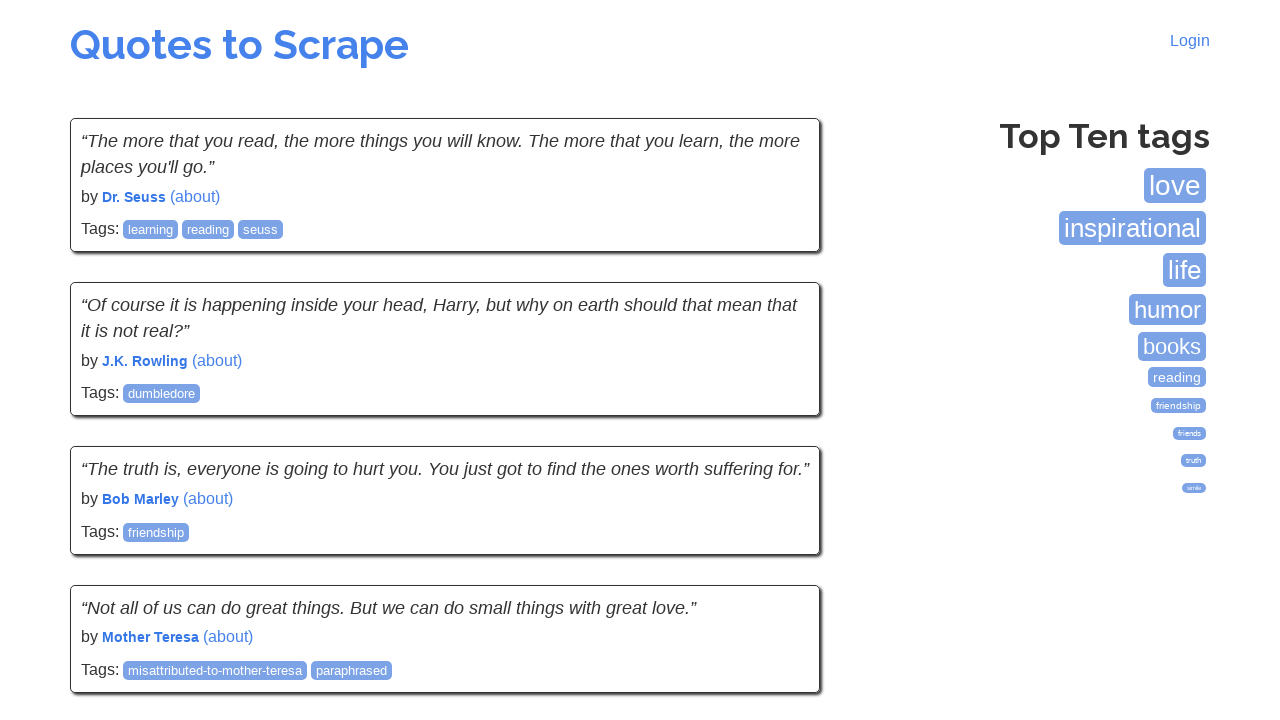

Waited for quotes to load on page 4
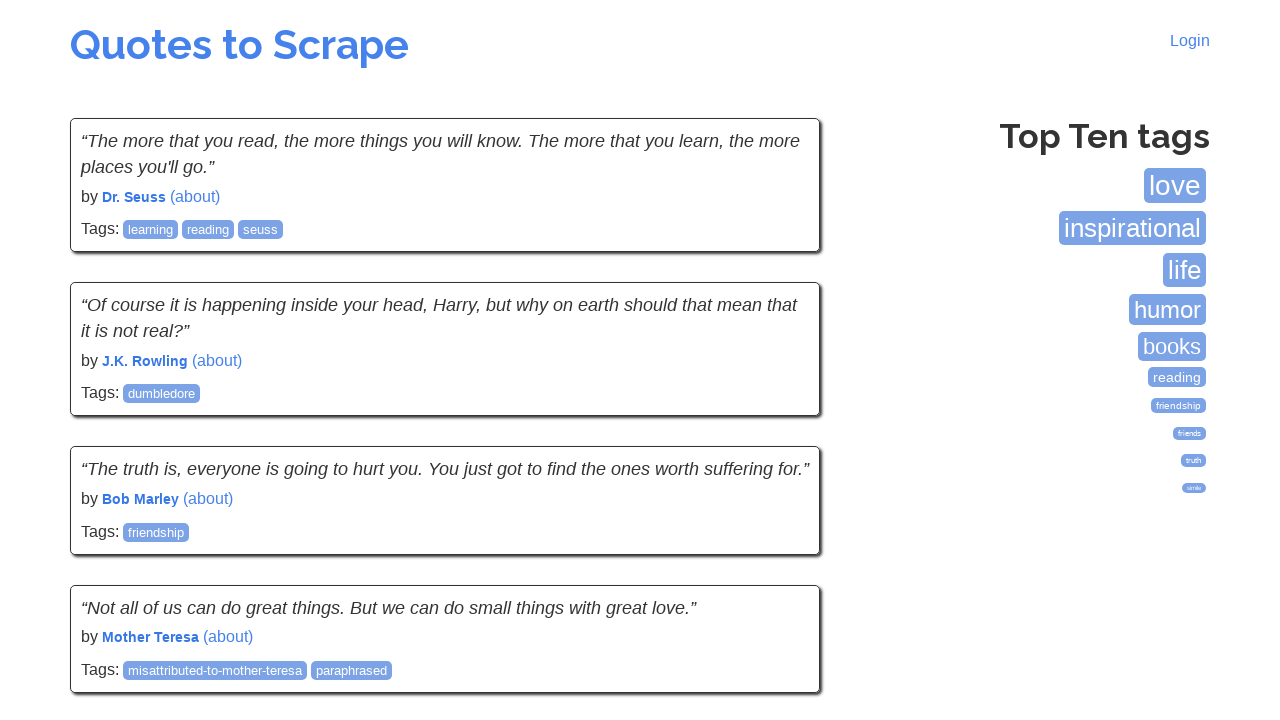

Clicked Next button to navigate to page 5 at (778, 542) on a:has-text('Next')
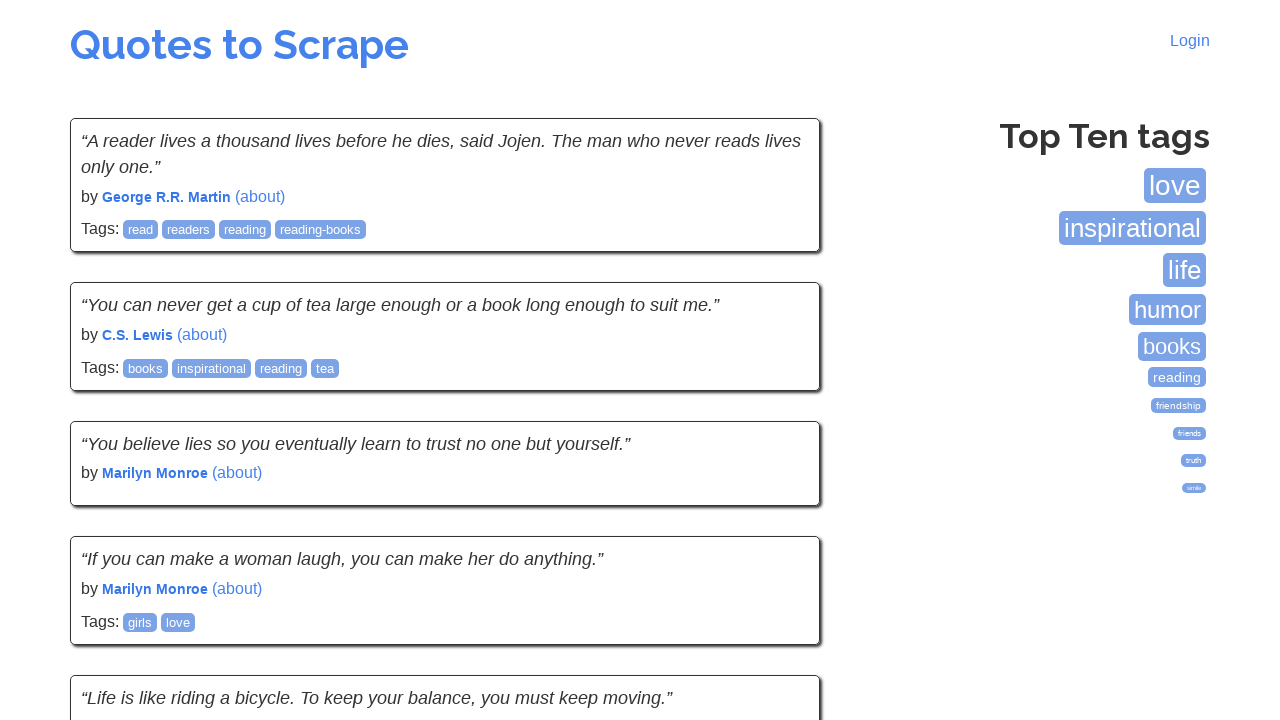

Waited for quotes to load on page 5
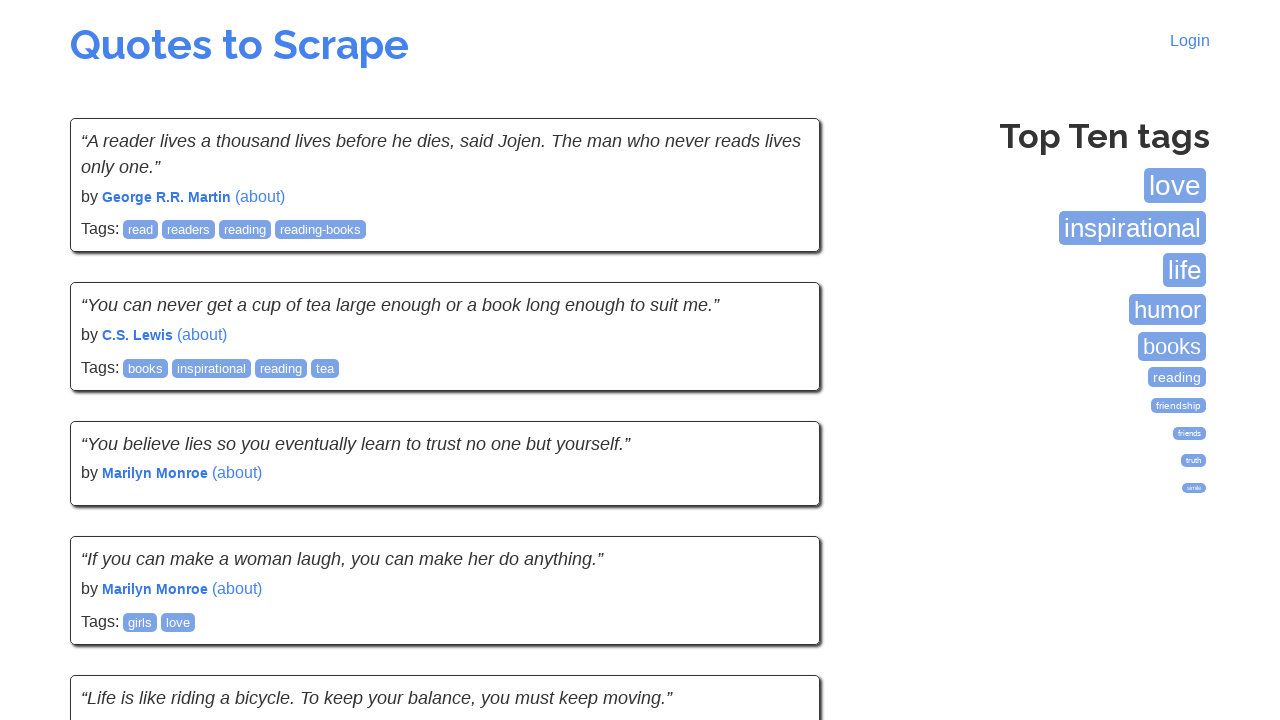

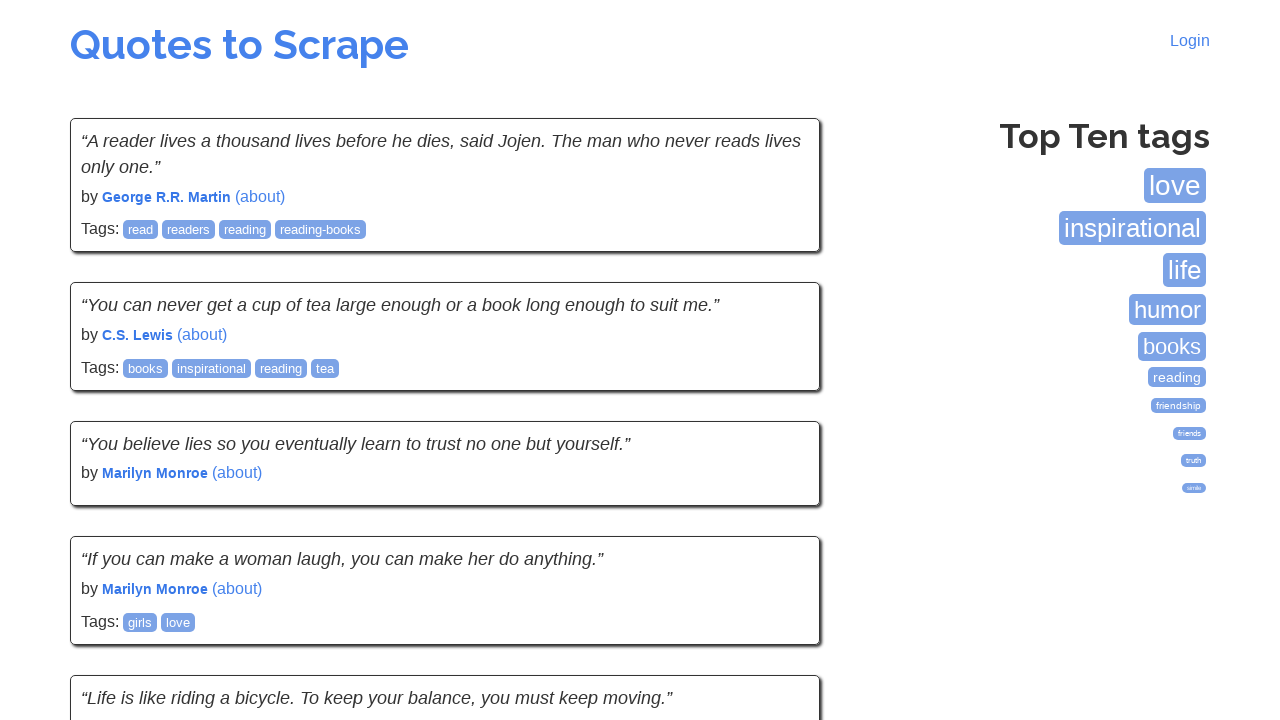